Tests the selectable functionality by clicking on the selectable demo, switching to the demo frame, and selecting an item from a list

Starting URL: https://jqueryui.com/

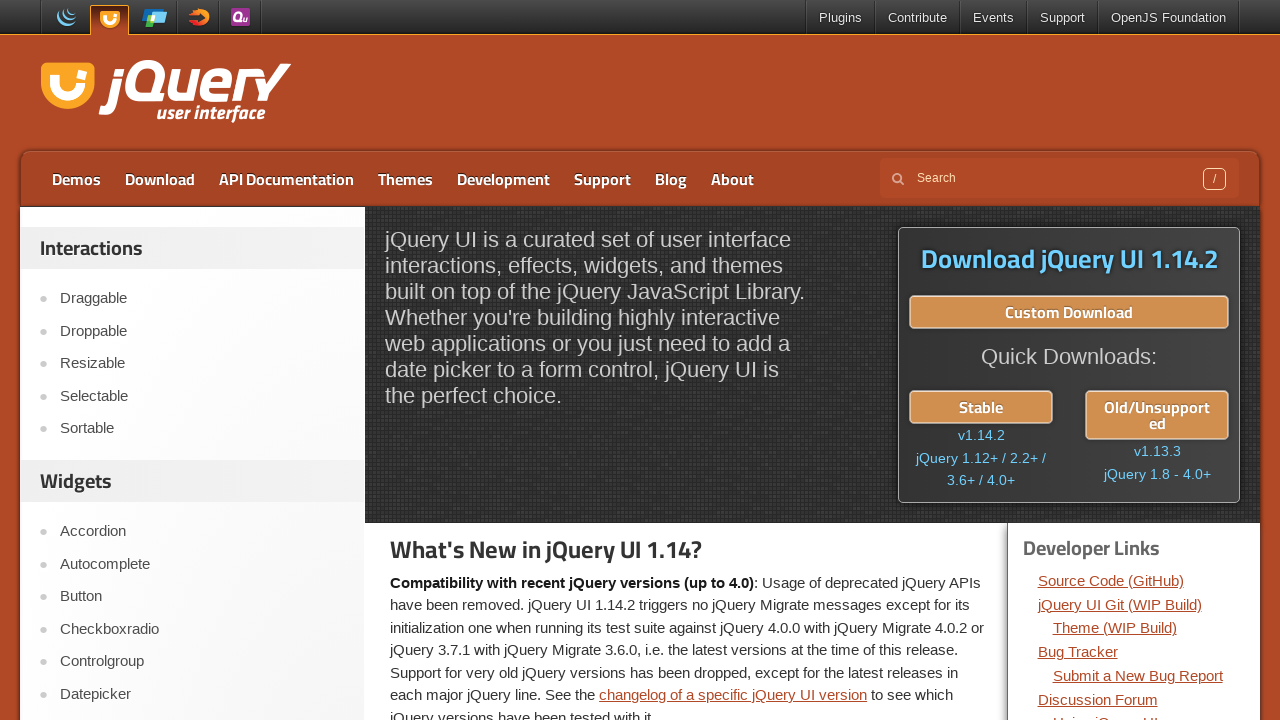

Clicked on Selectable menu item at (202, 396) on text=Selectable
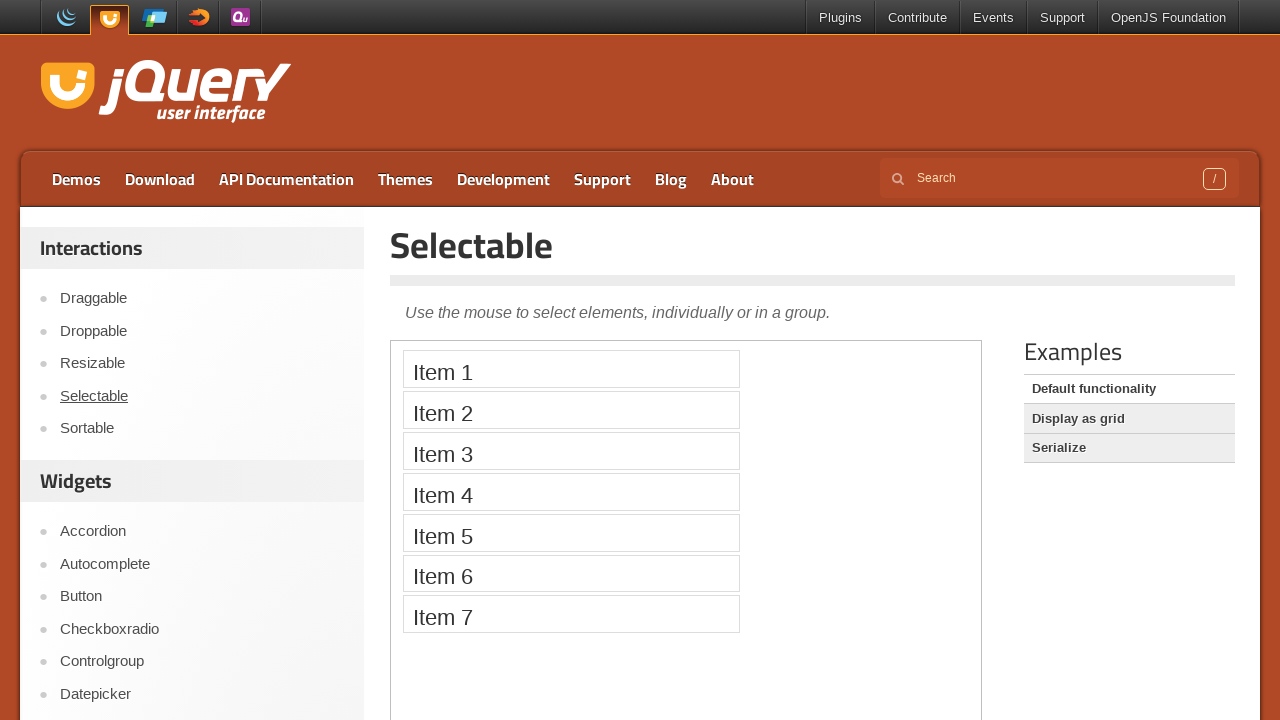

Located demo iframe for selectable functionality
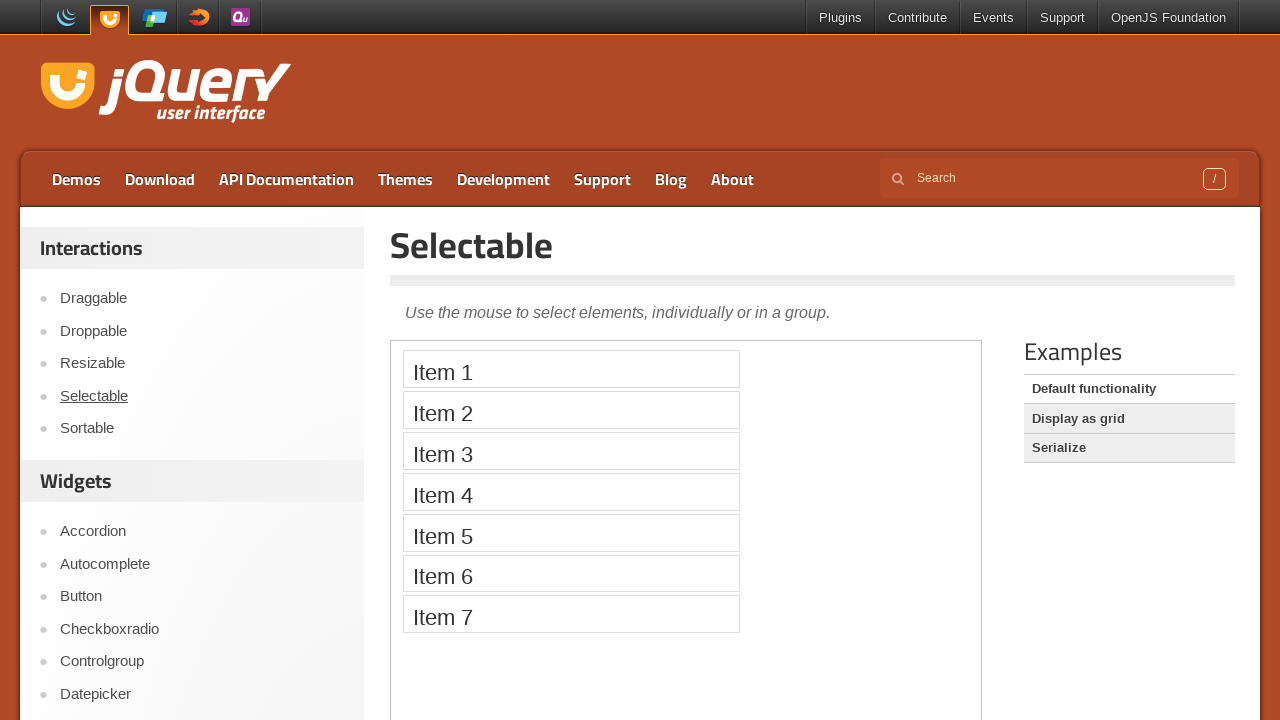

Clicked on Item 2 in the selectable list to select it at (571, 410) on iframe.demo-frame >> internal:control=enter-frame >> #selectable li:nth-child(2)
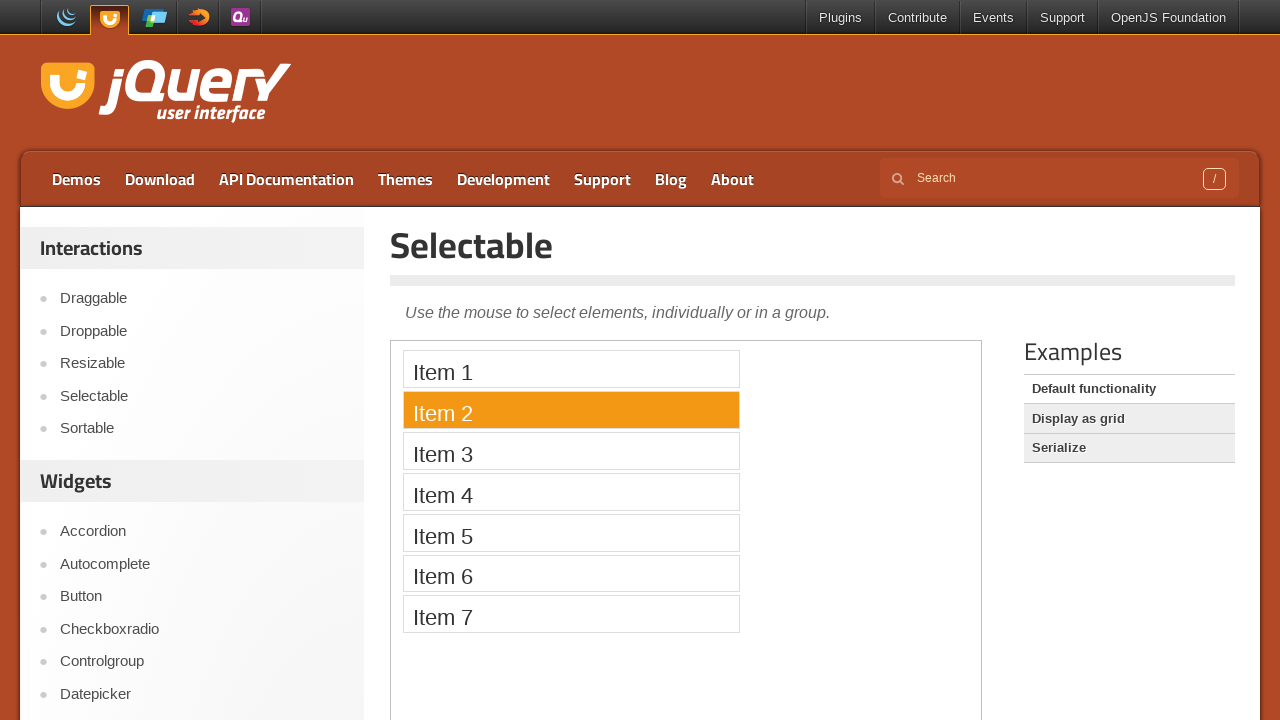

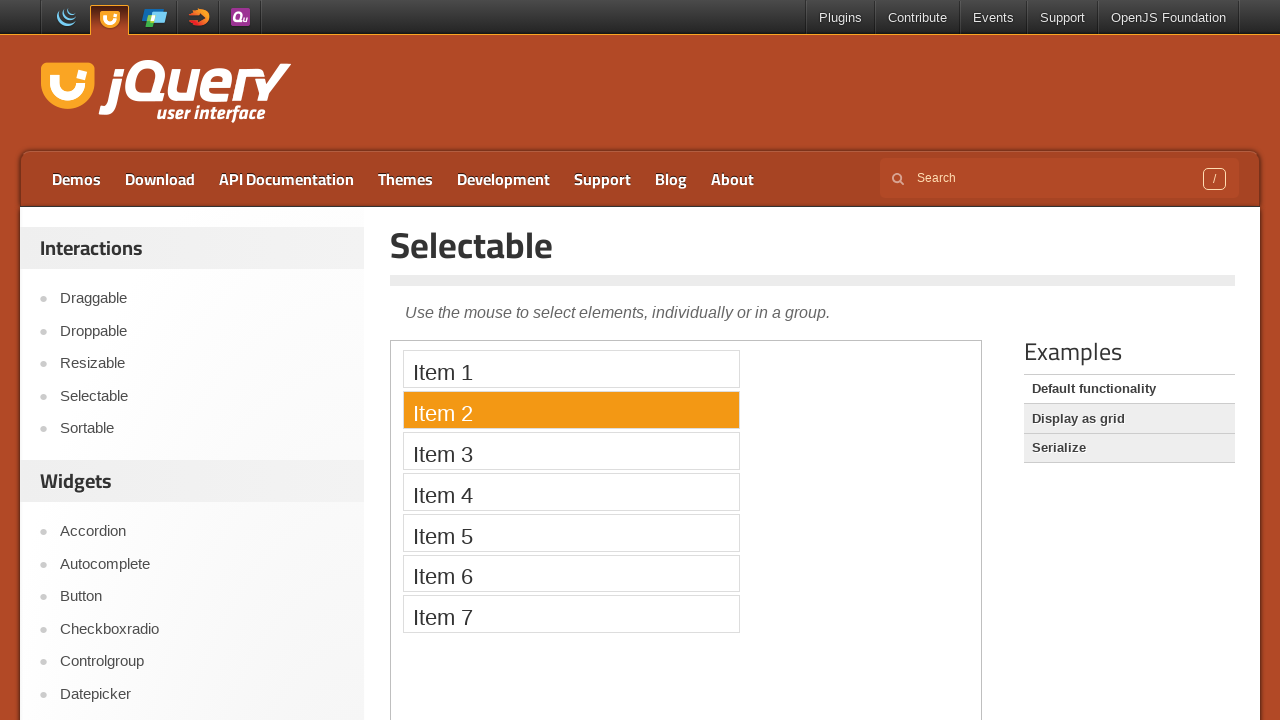